Tests a slow calculator web application by performing an addition (1 + 3) and waiting for the result (4) to appear on the screen.

Starting URL: https://bonigarcia.dev/selenium-webdriver-java/slow-calculator.html

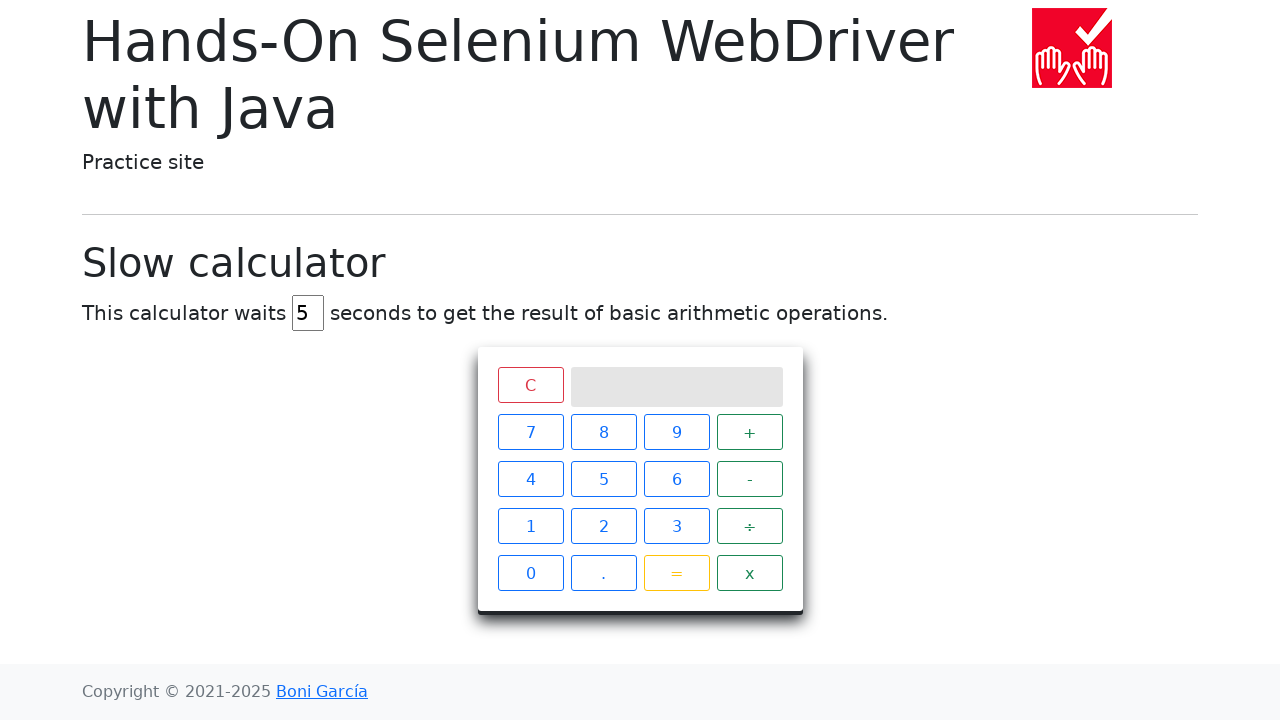

Navigated to slow calculator web application
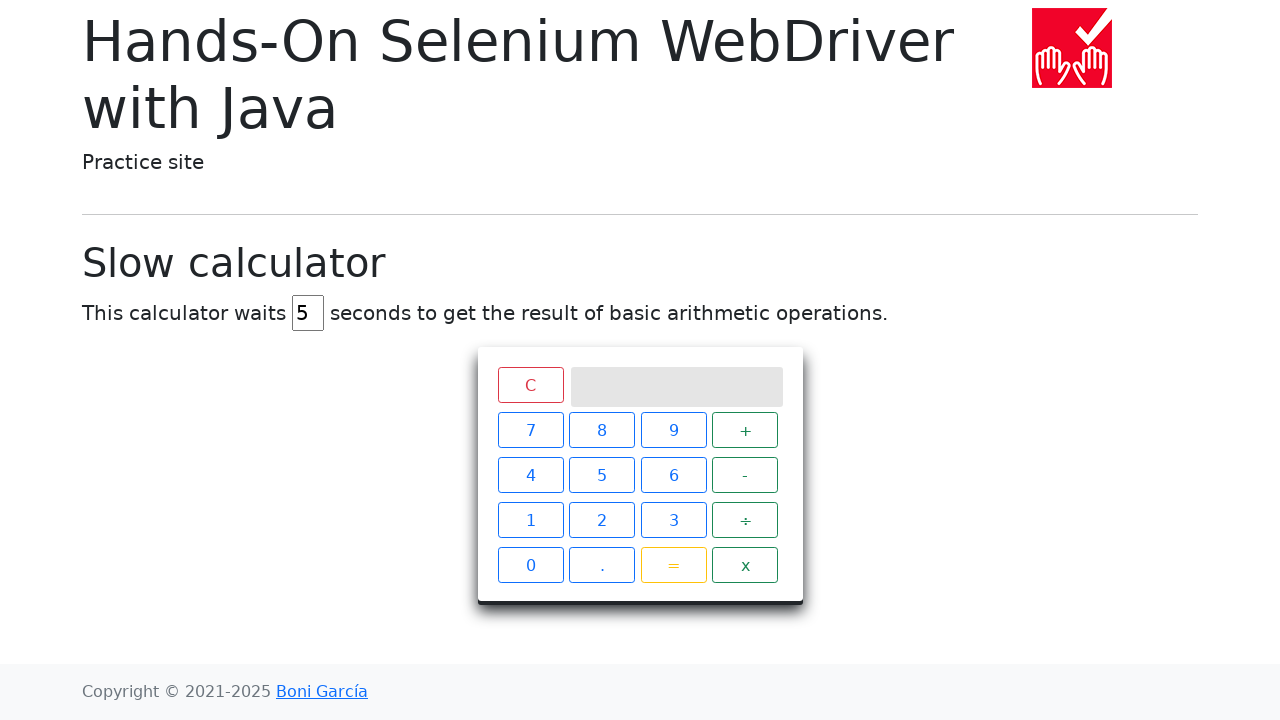

Clicked button '1' at (530, 526) on xpath=//span[text()='1']
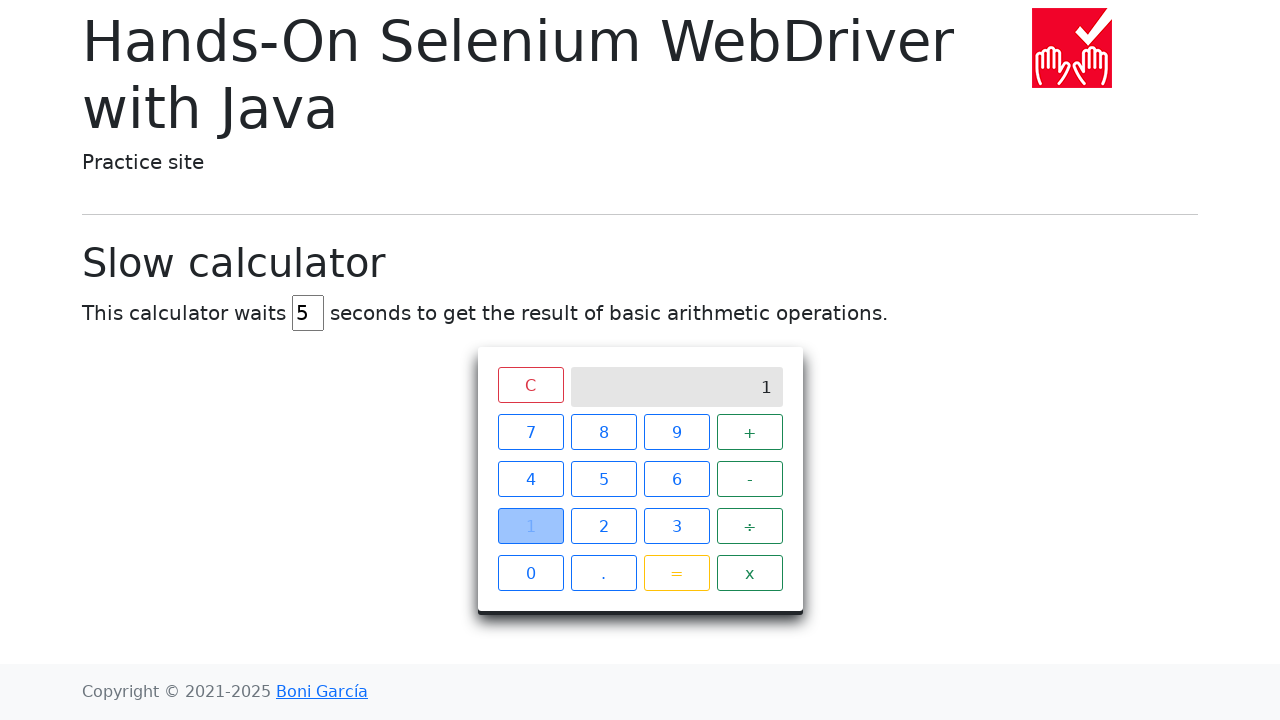

Clicked button '+' at (750, 432) on xpath=//span[text()='+']
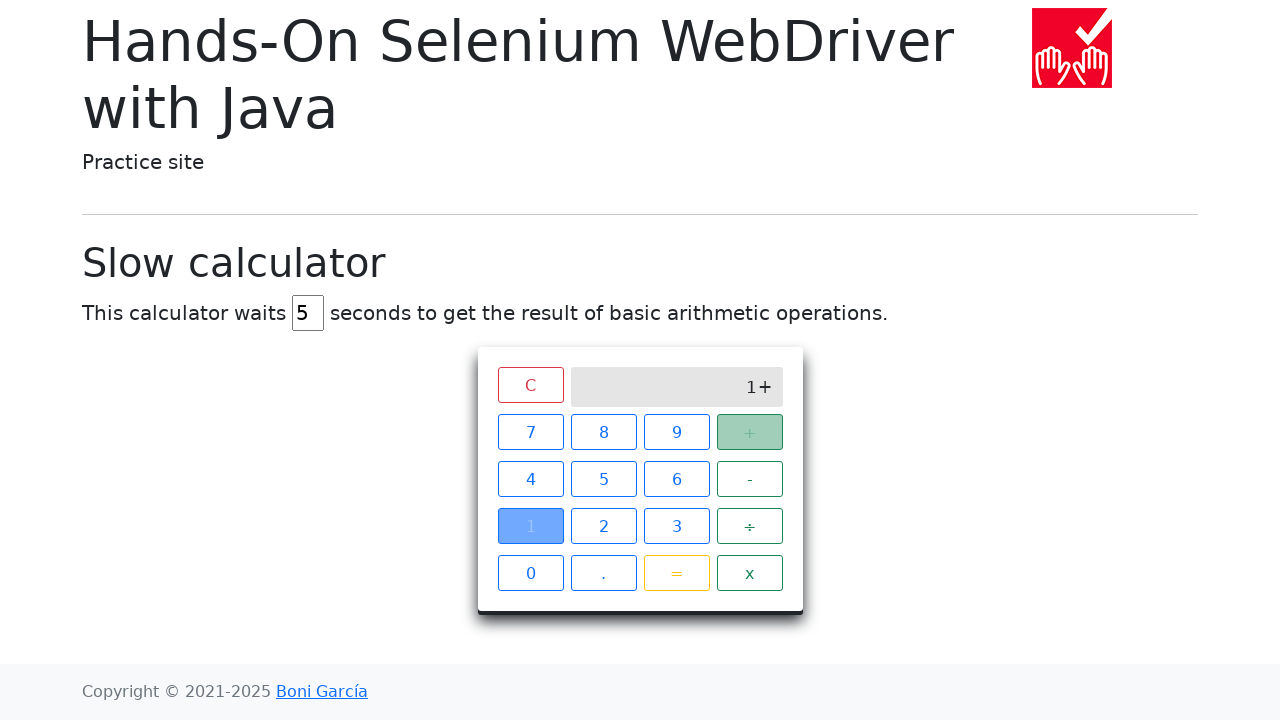

Clicked button '3' at (676, 526) on xpath=//span[text()='3']
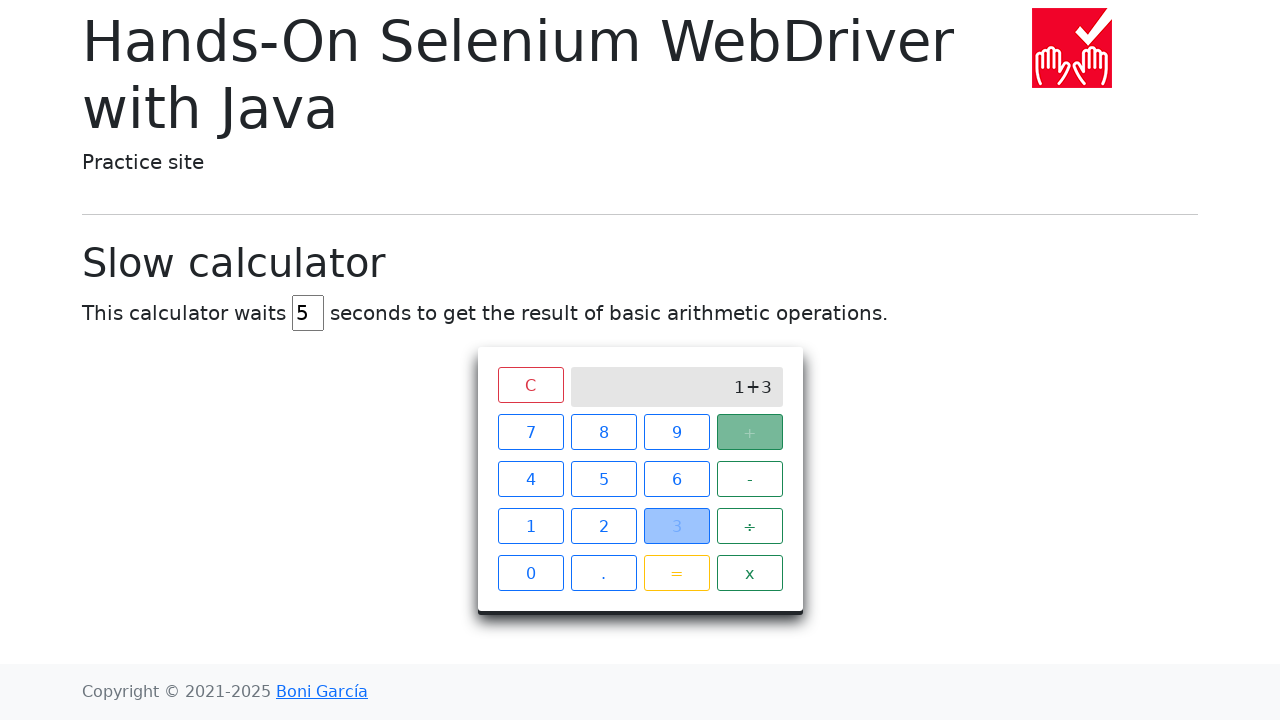

Clicked button '=' to execute calculation at (676, 573) on xpath=//span[text()='=']
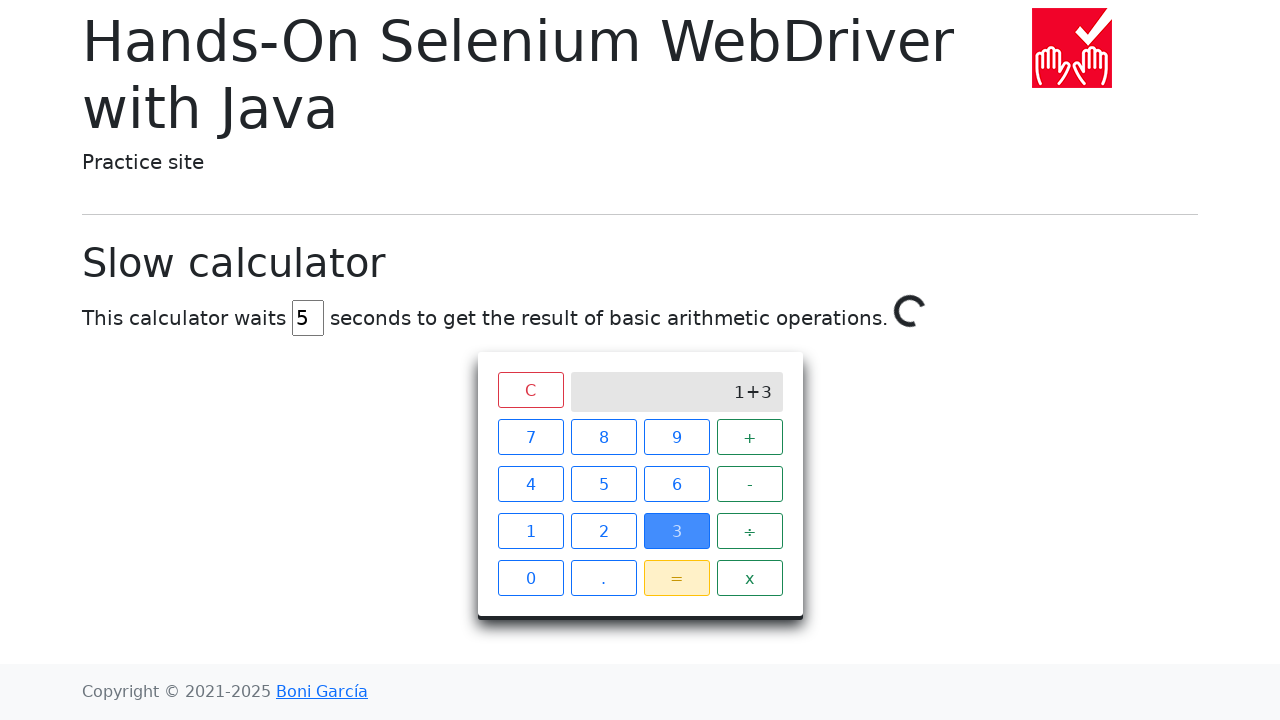

Result '4' appeared on calculator screen after waiting for slow computation
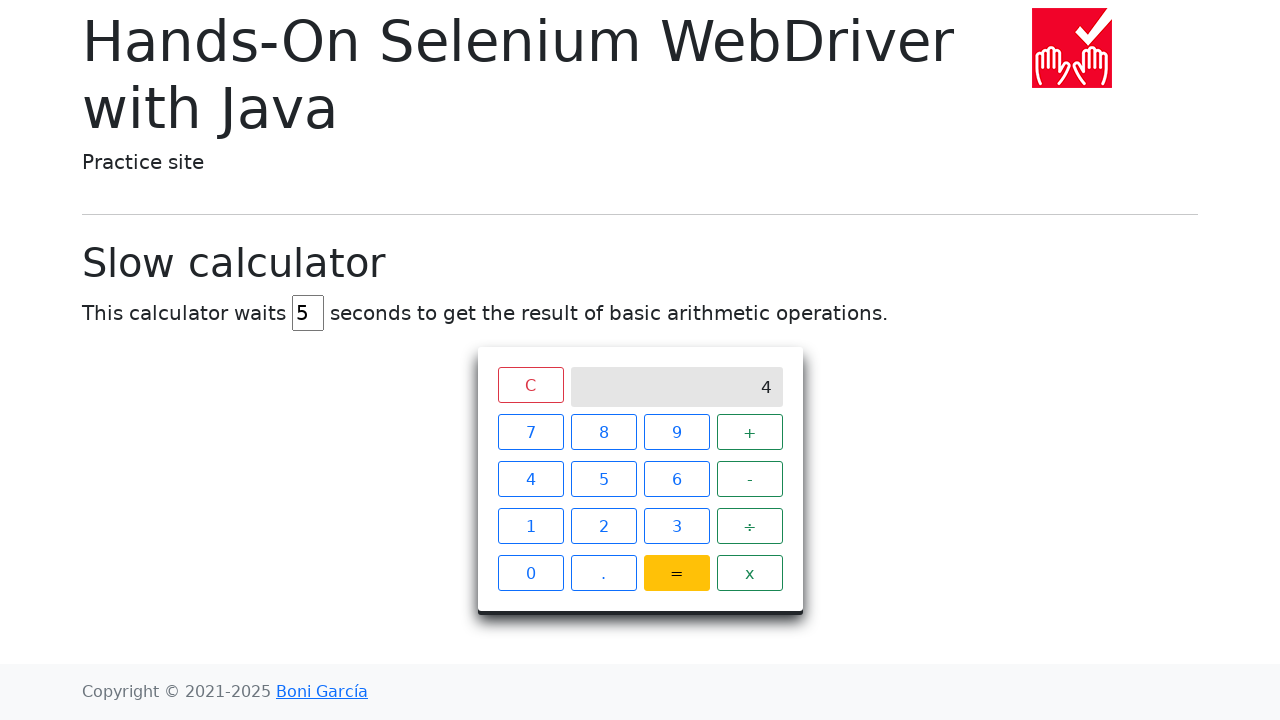

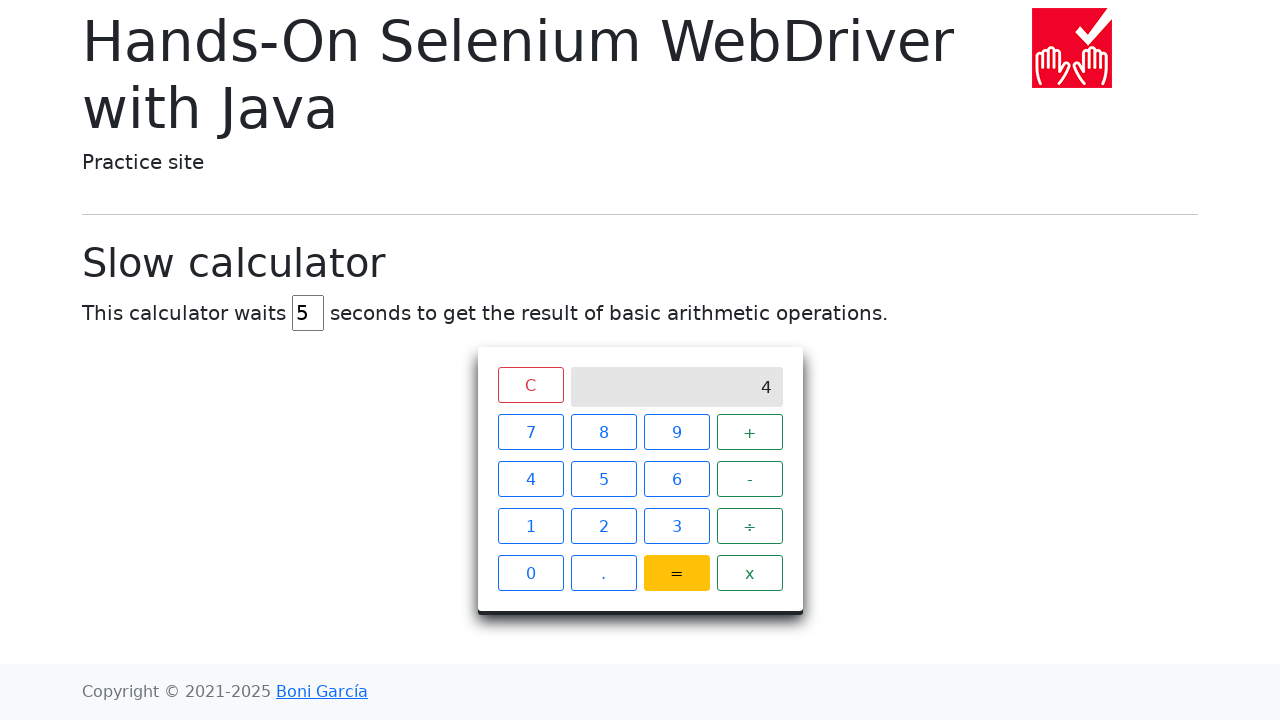